Tests the Automation Exercise website by verifying the home page loads correctly, clicking on the Products button, refreshing the page, and then clicking on the View Product button for the first product.

Starting URL: https://automationexercise.com/

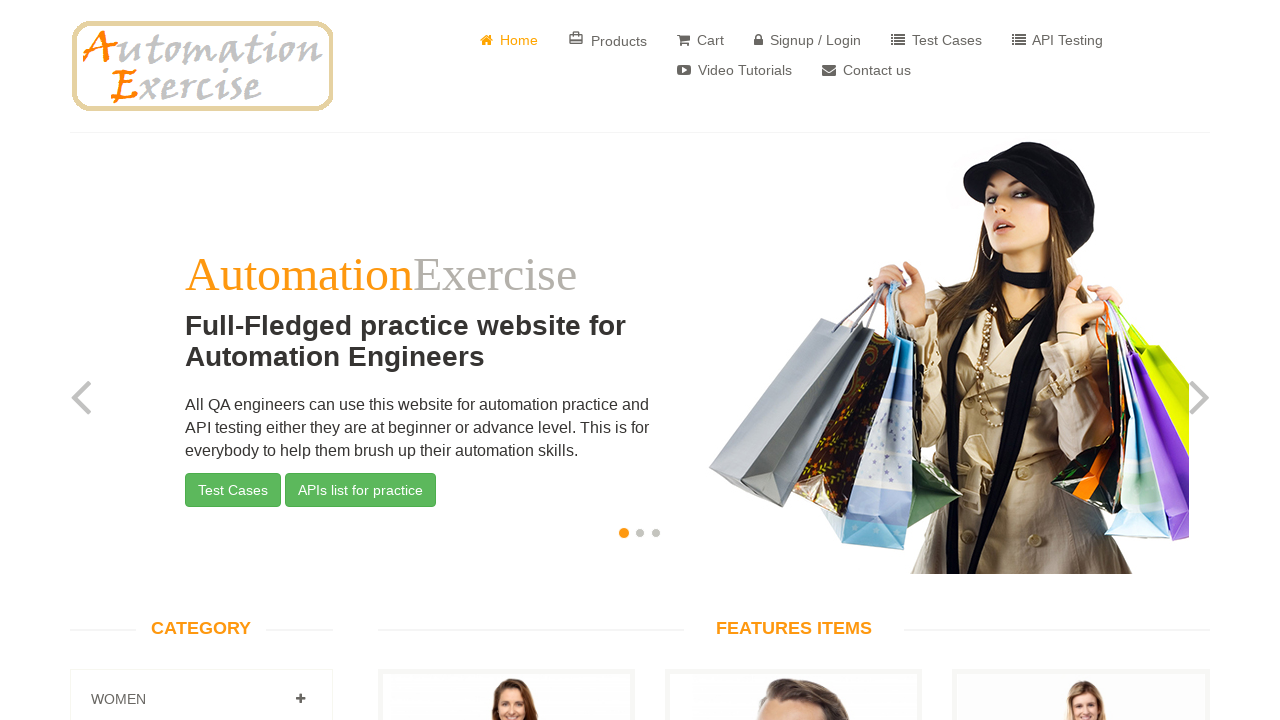

Verified home page URL matches automationexercise.com
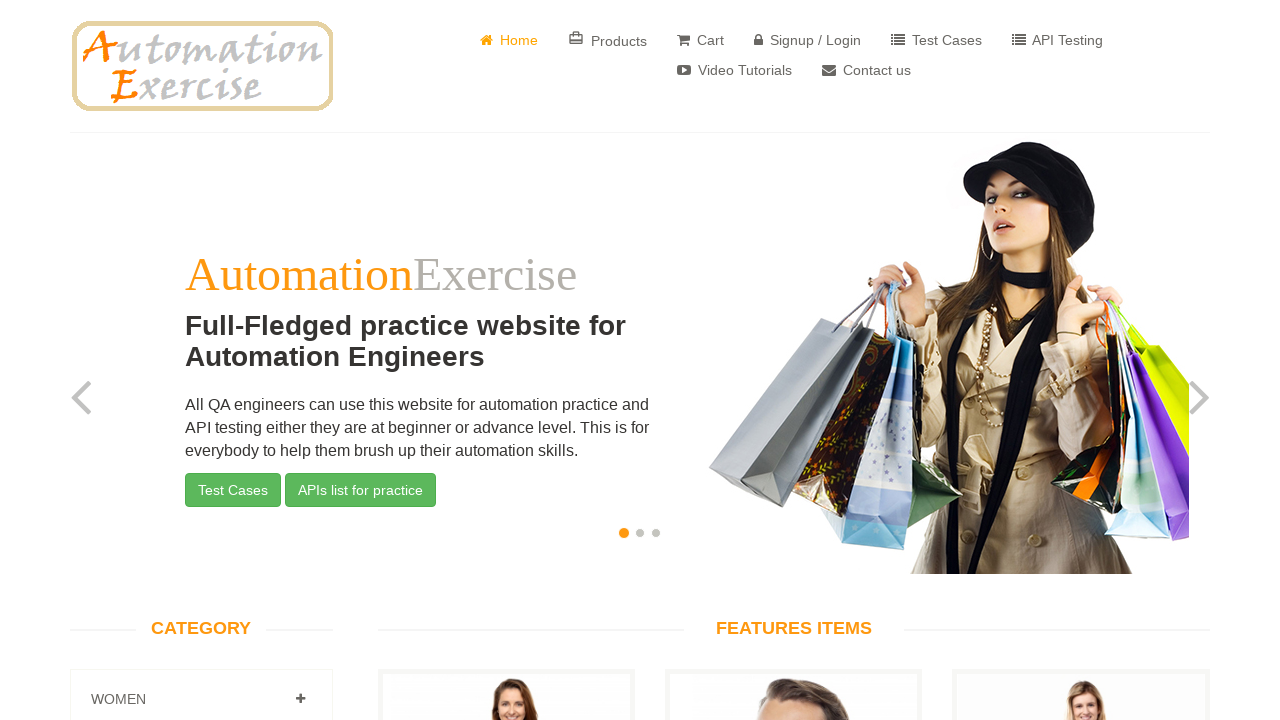

Clicked on Products button at (608, 40) on a[href='/products']
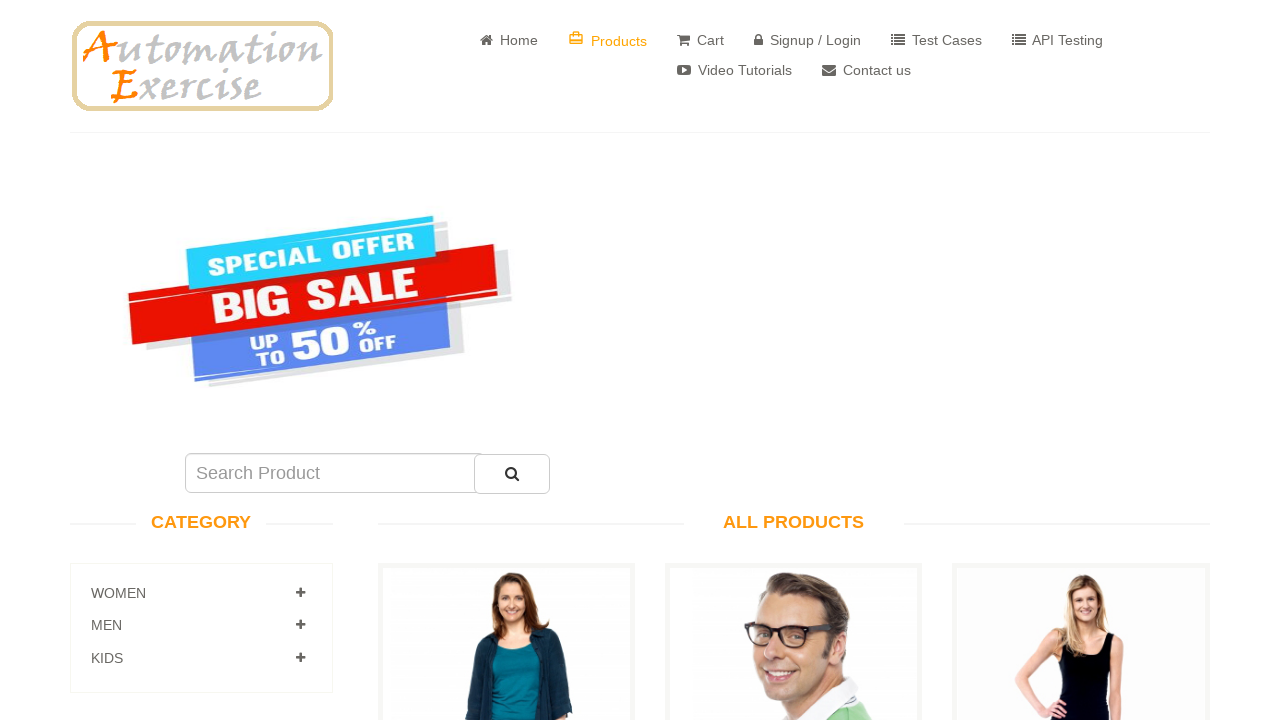

Refreshed the products page
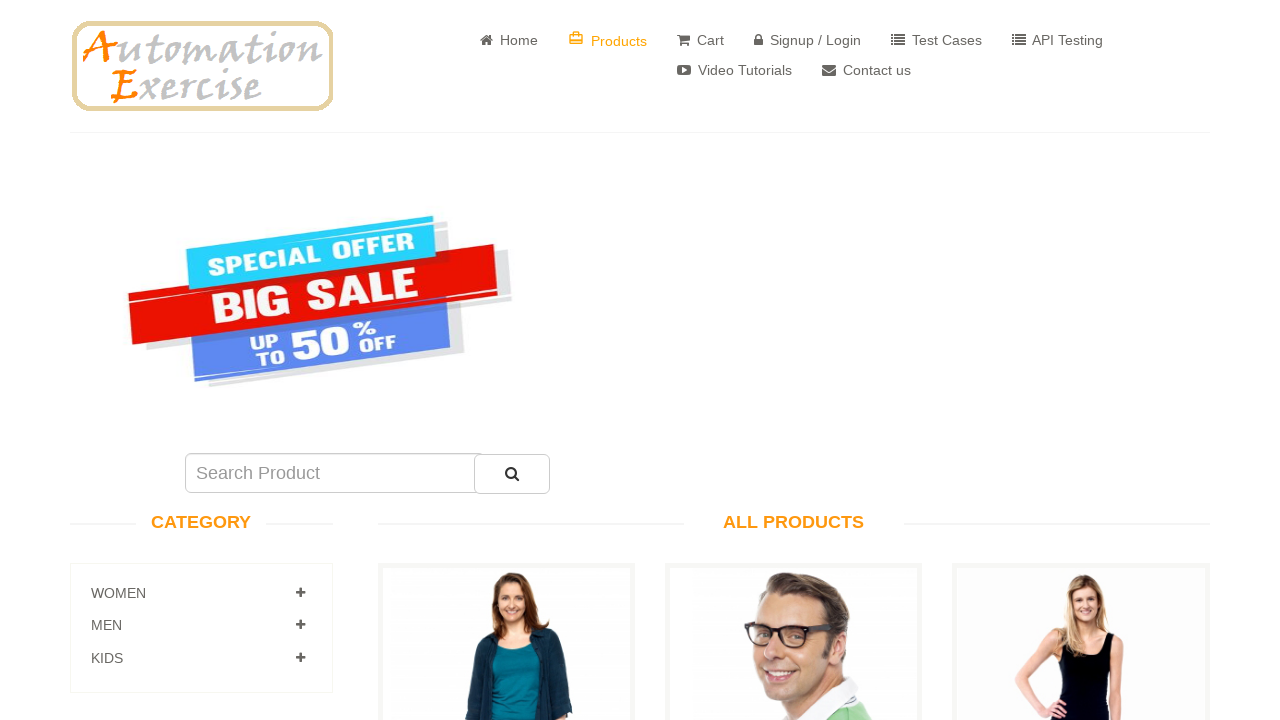

Waited for product elements to load
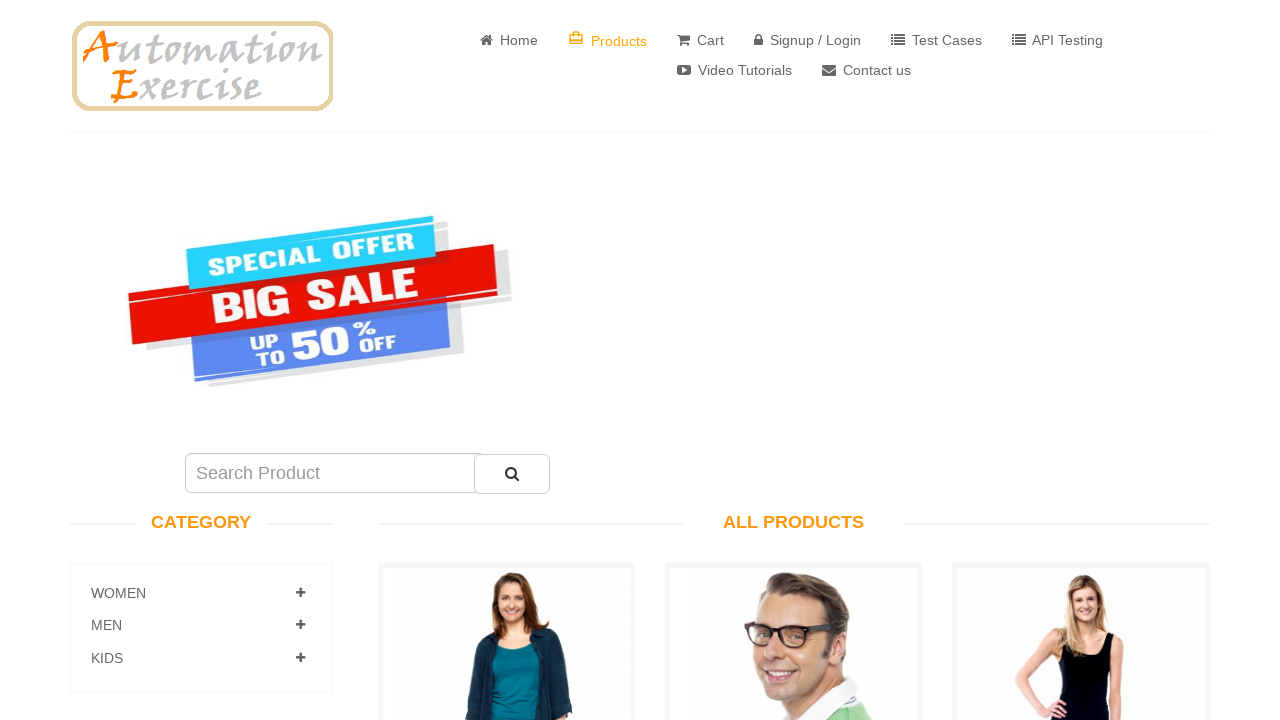

Clicked on View Product button for the first product at (506, 360) on xpath=/html/body/section[2]/div/div/div[2]/div[1]/div[2]/div/div[2]
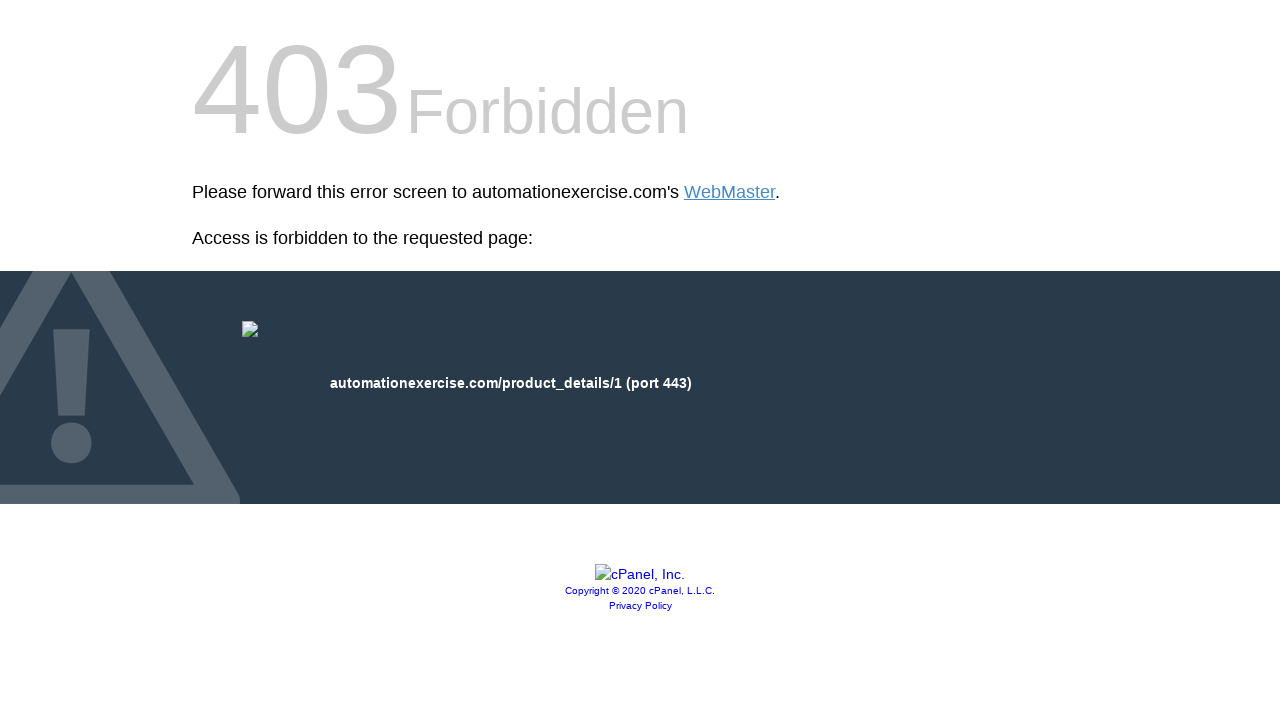

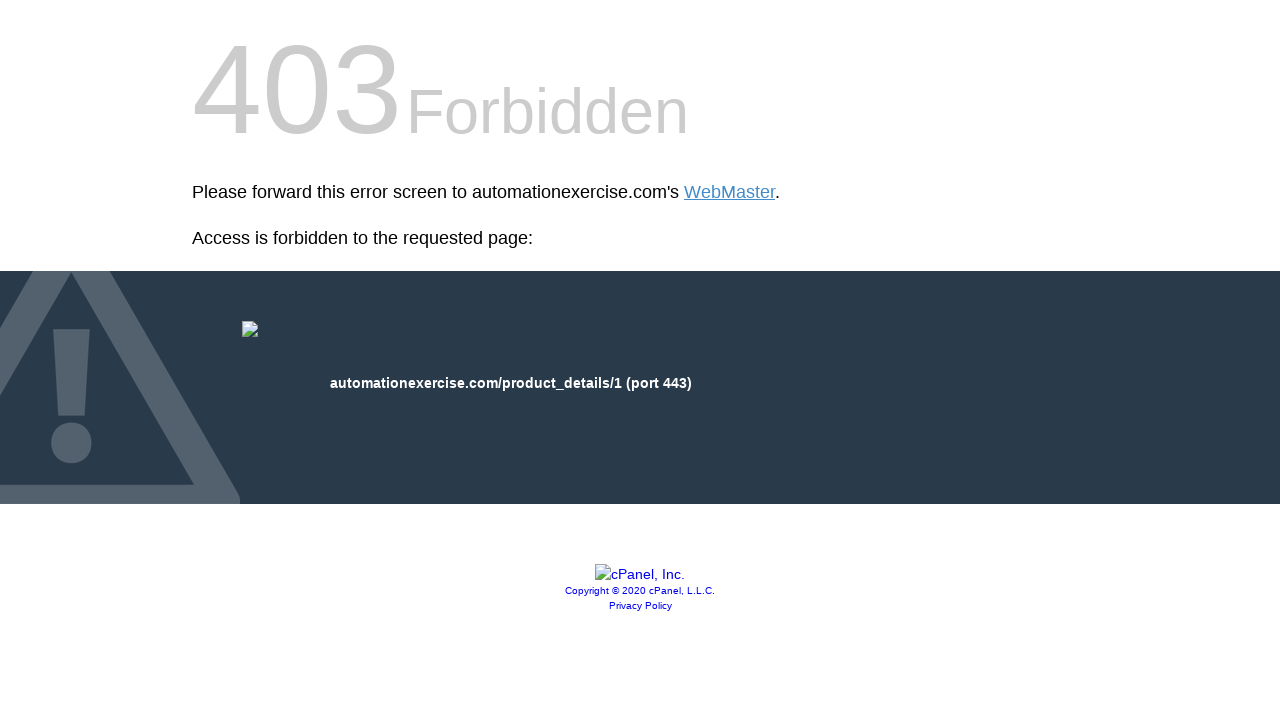